Tests radio button functionality by clicking a randomly selected radio button from the available options

Starting URL: https://codenboxautomationlab.com/practice/

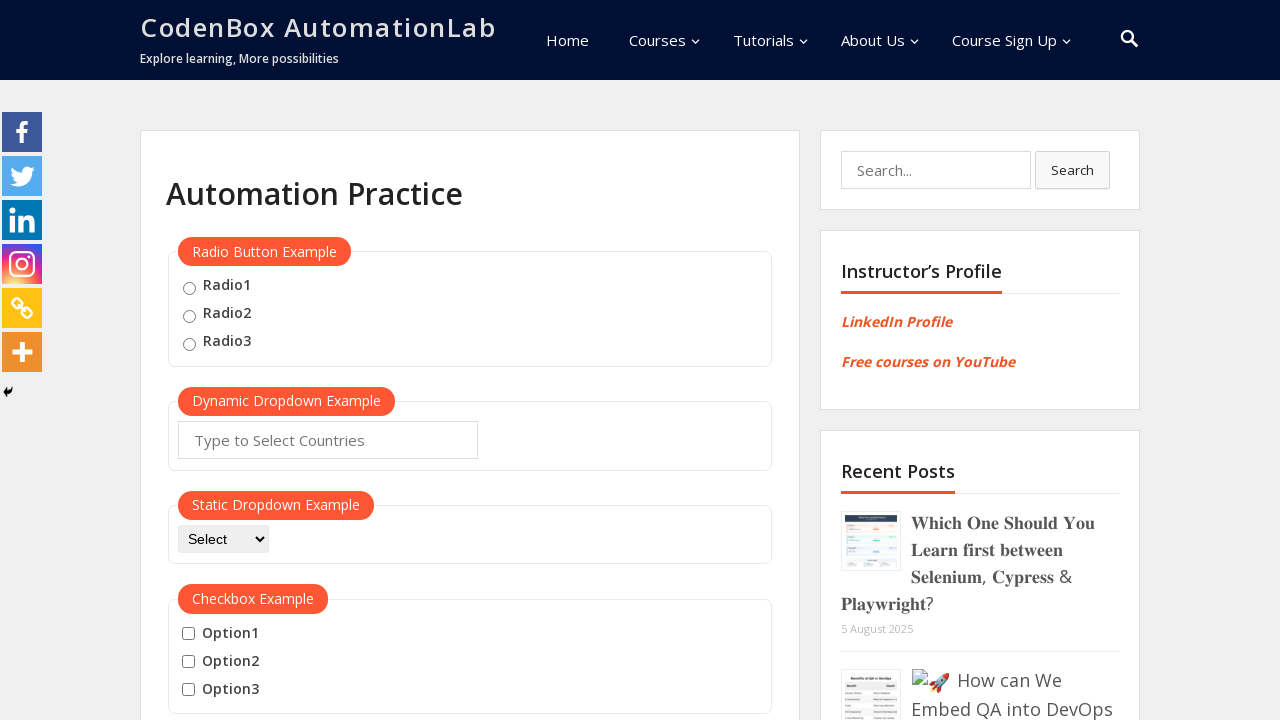

Navigated to CodeNbox Automation Lab practice page
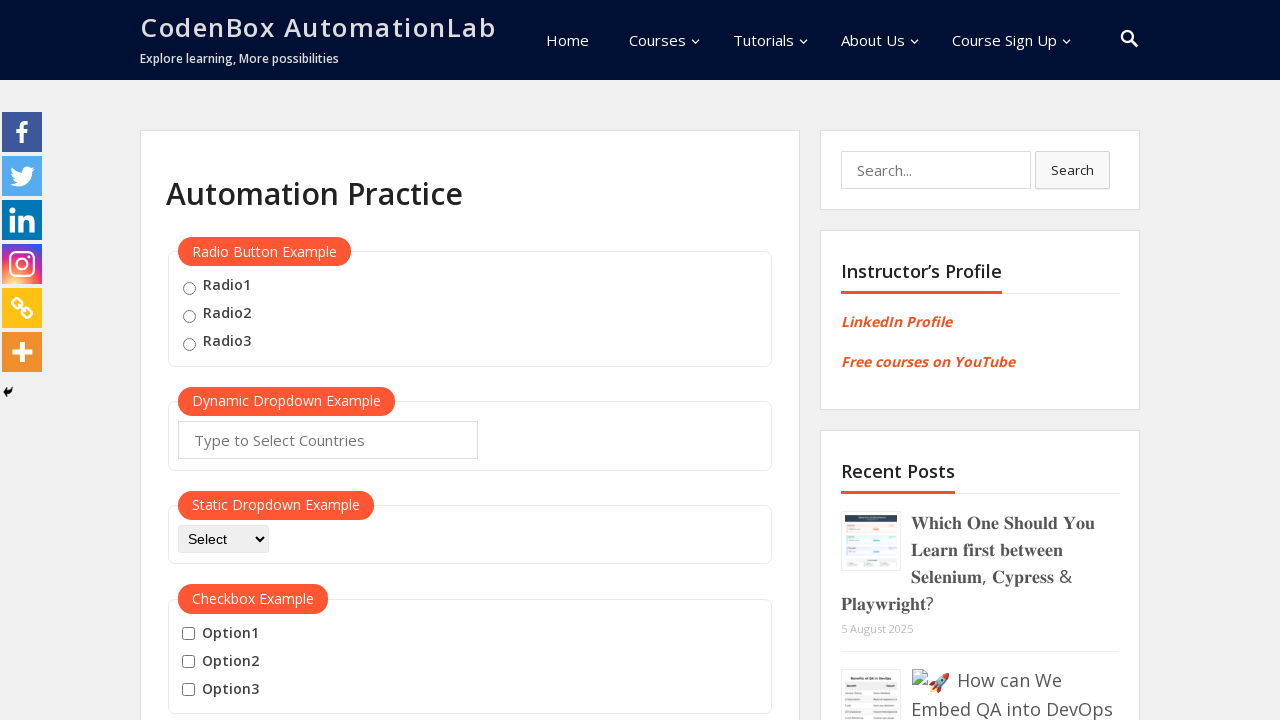

Located all available radio buttons
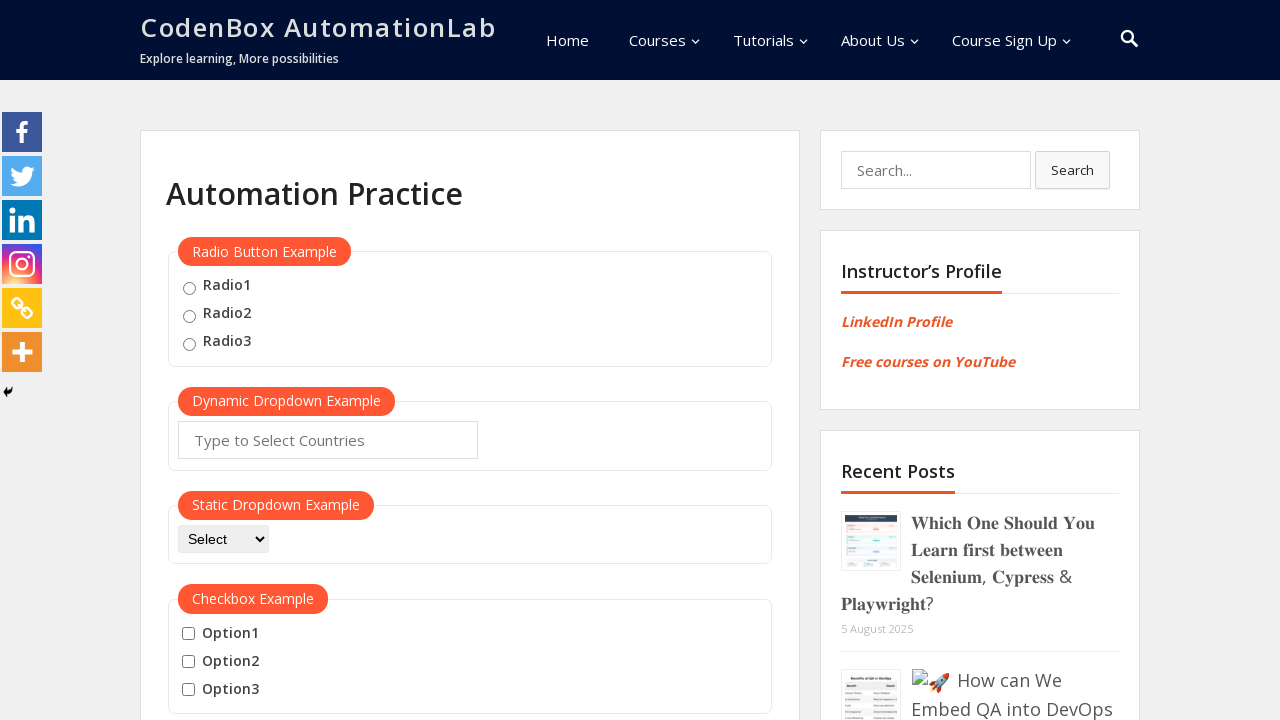

Clicked the second radio button option at (189, 316) on input[name='radioButton'] >> nth=1
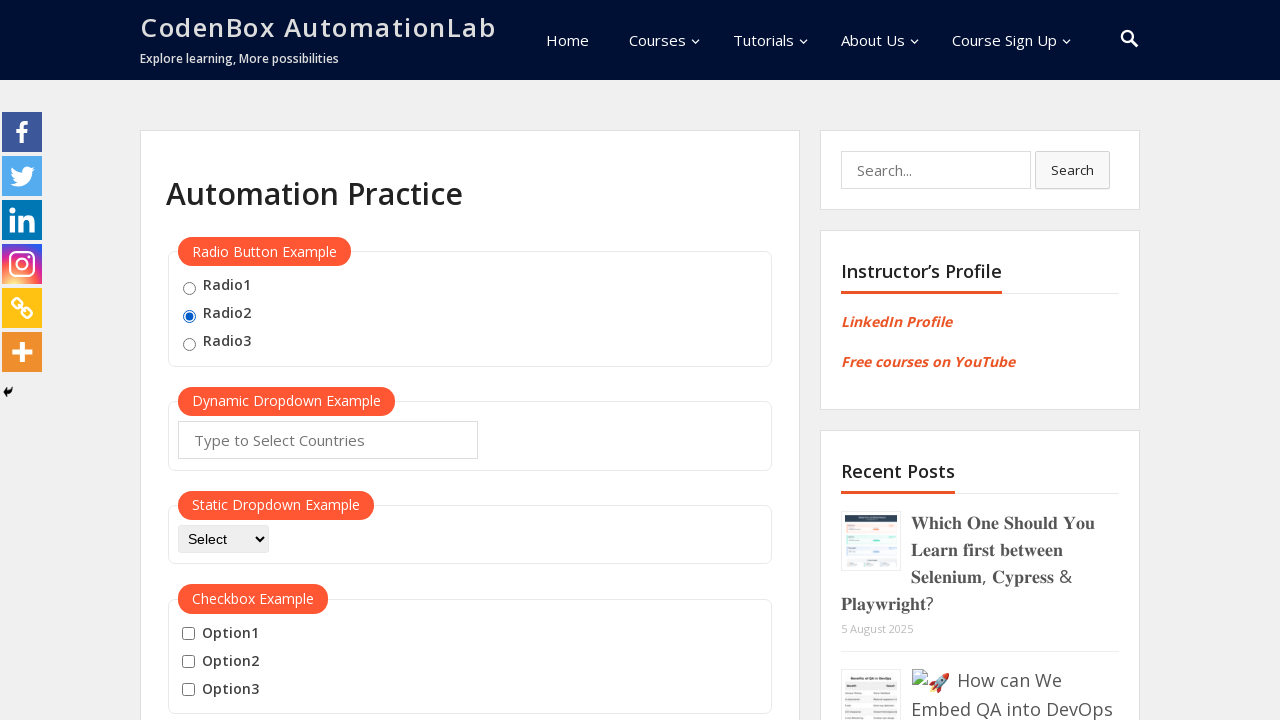

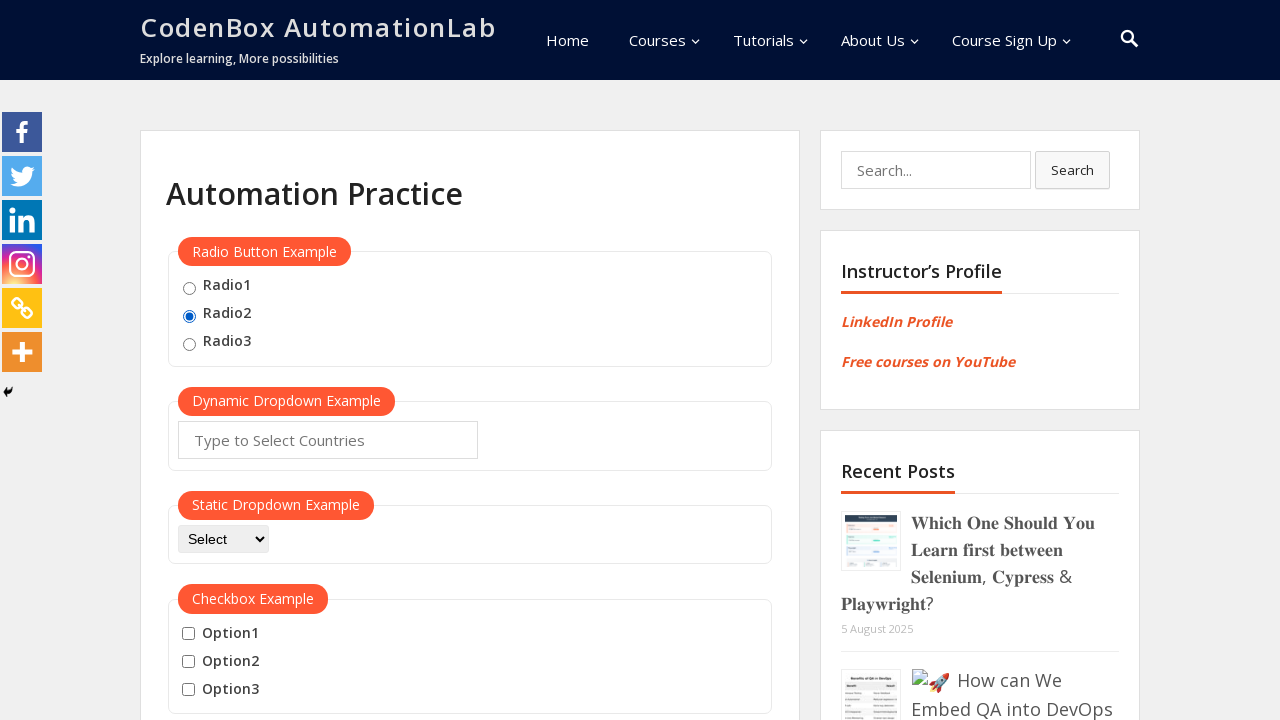